Tests multi-window functionality by clicking a button that opens a new window and validating the new window URL

Starting URL: https://rahulshettyacademy.com/AutomationPractice/

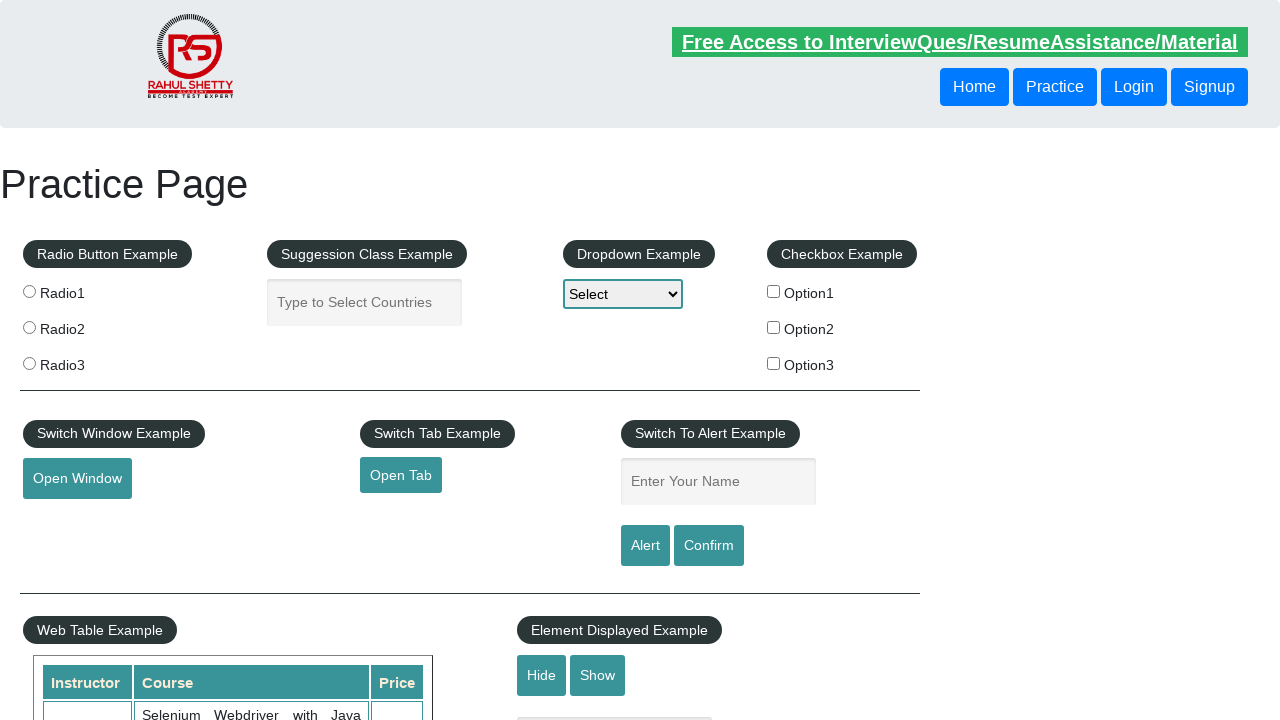

Clicked button to open new window at (77, 479) on [onclick="openWindow()"]
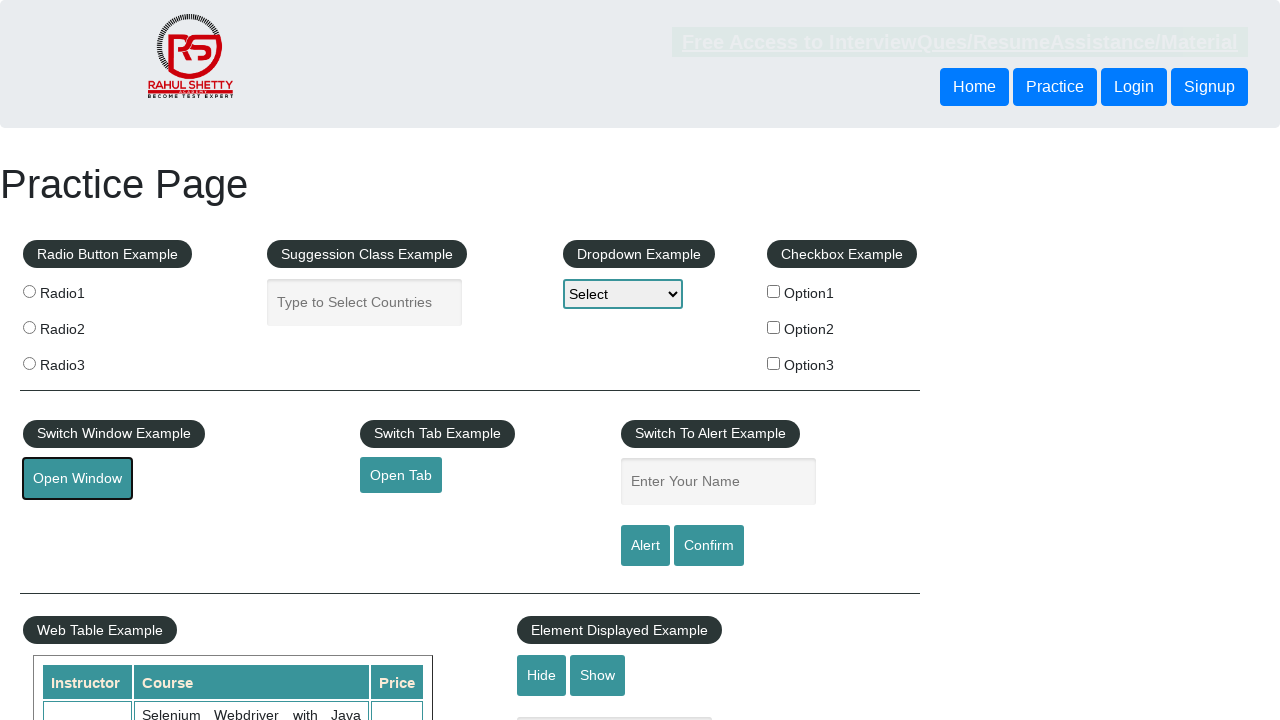

New window page object obtained
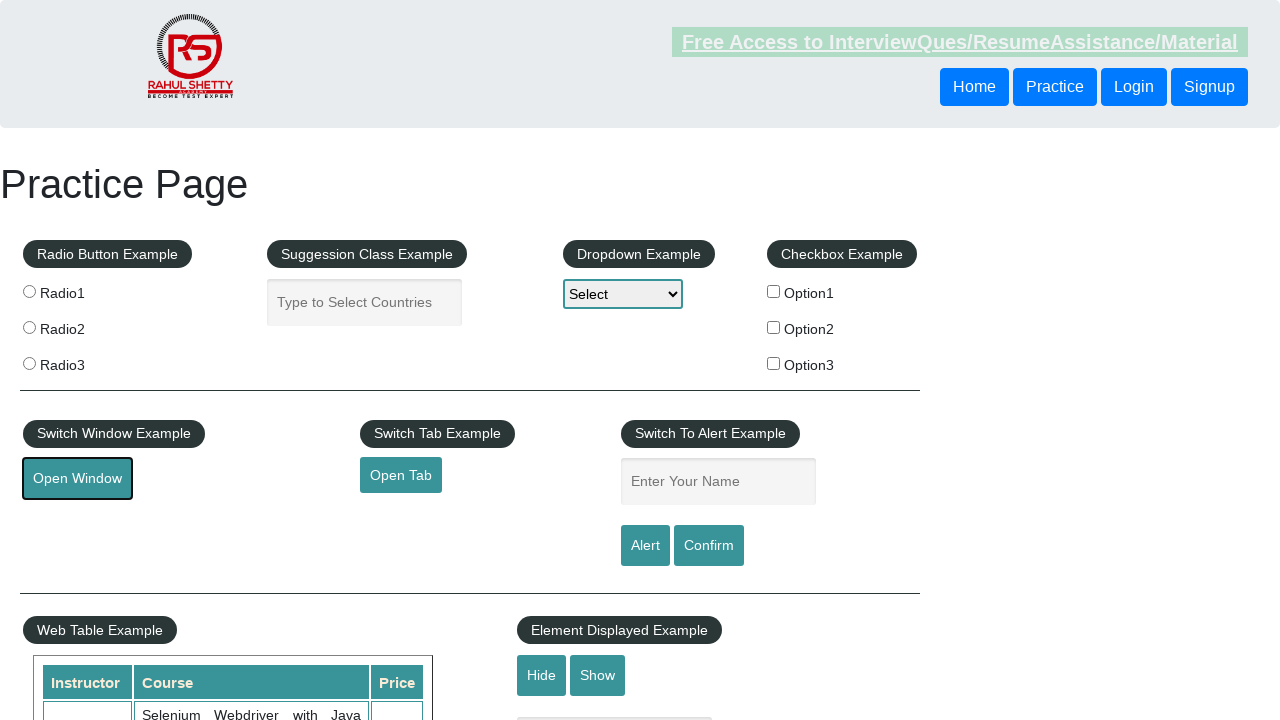

New page loaded completely
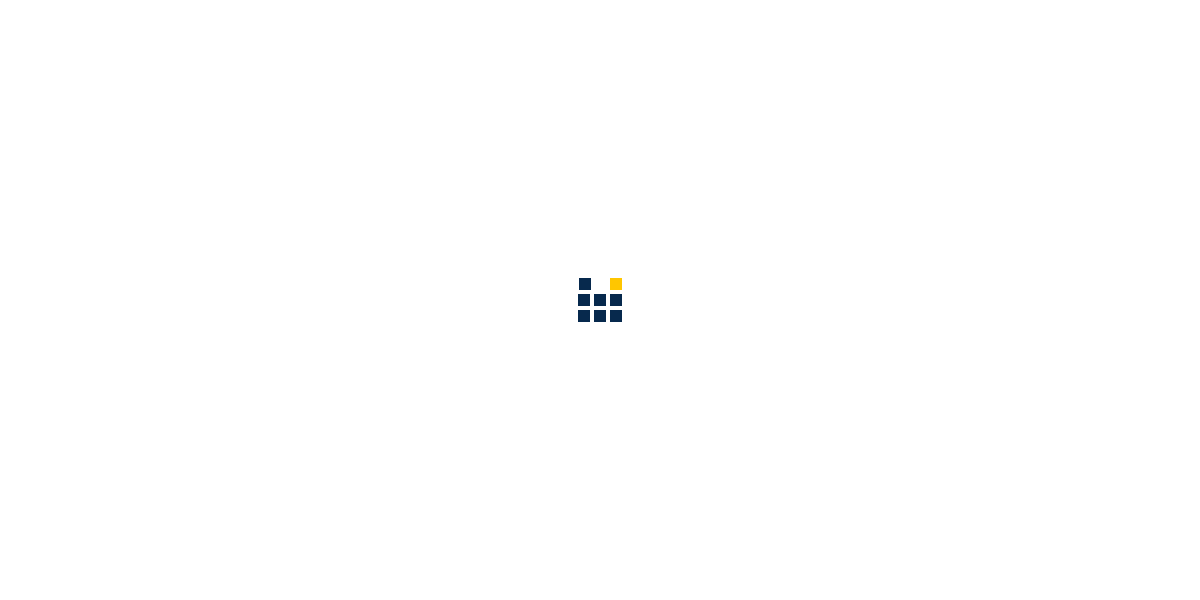

Validated new page URL: https://www.qaclickacademy.com/
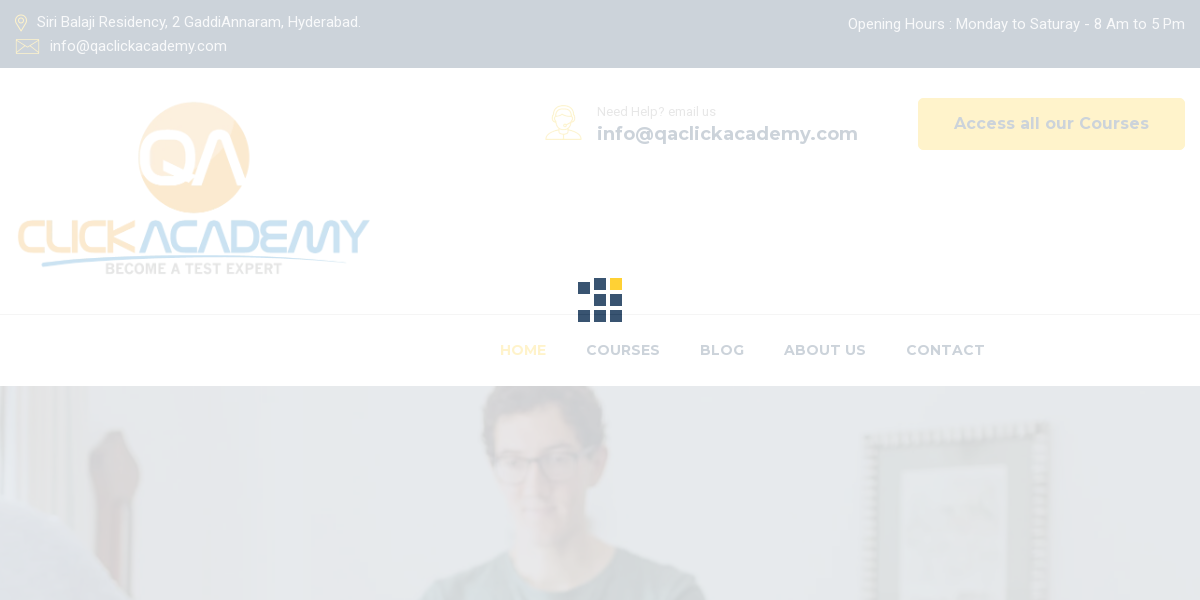

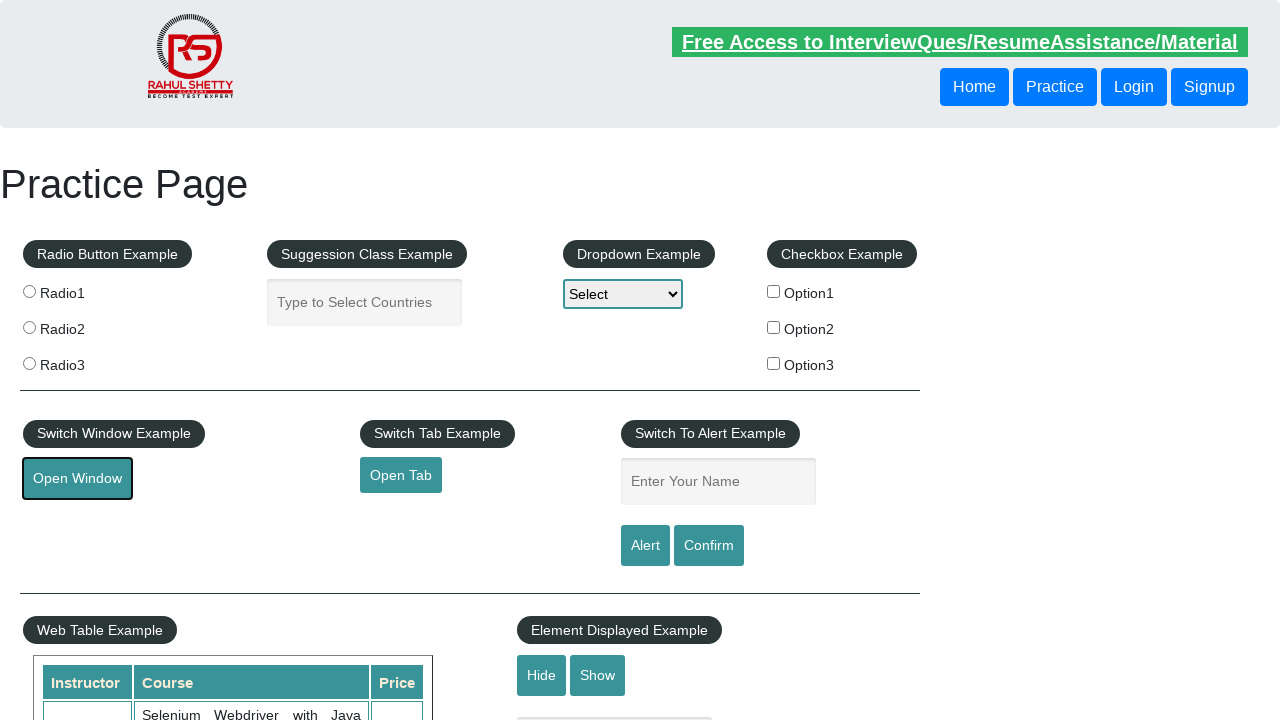